Tests web table functionality by navigating to the Web Tables section, adding a new record, editing it, and then deleting it

Starting URL: https://demoqa.com

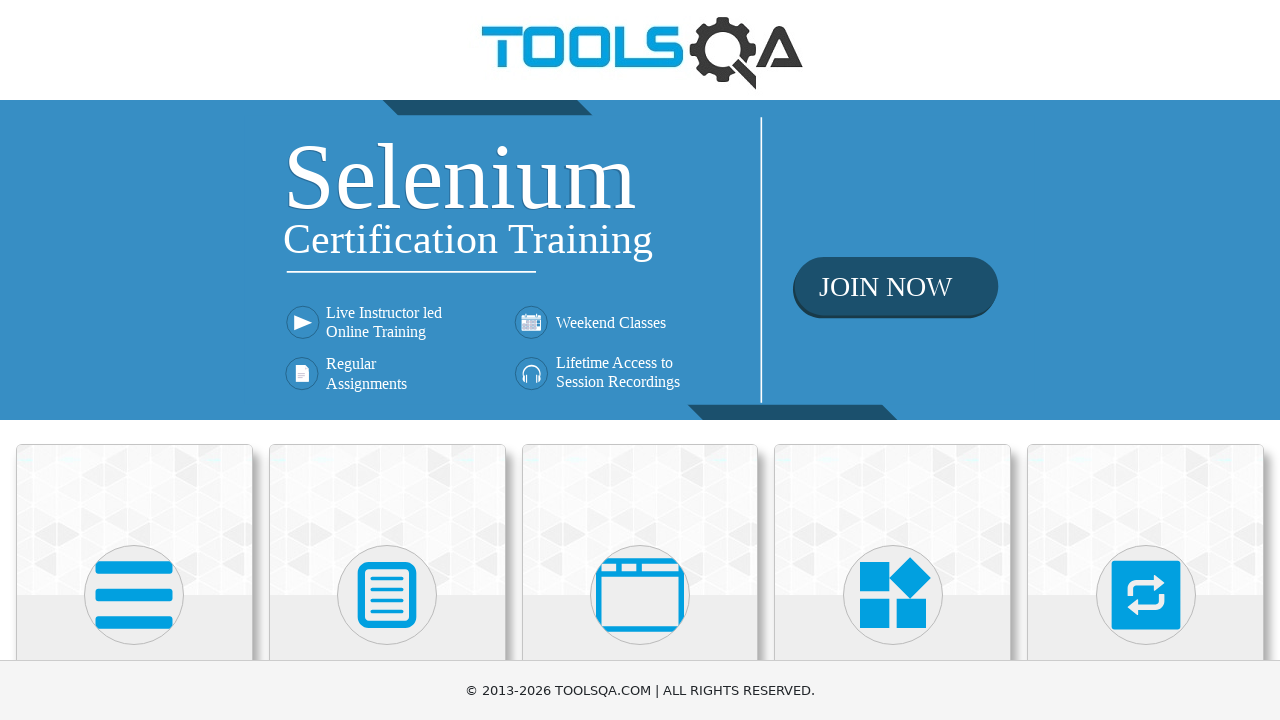

Clicked on Elements menu at (134, 360) on xpath=//h5[text() = 'Elements']
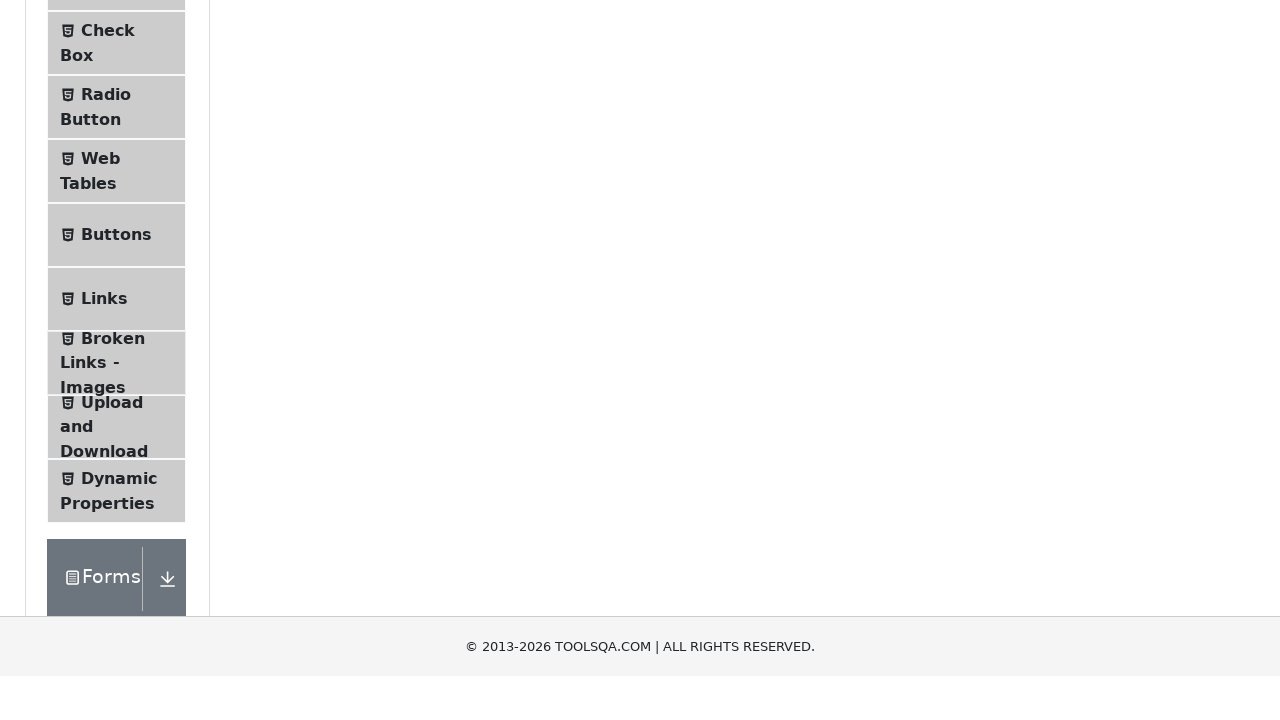

Clicked on Web Tables submenu at (100, 440) on xpath=//span[text() = 'Web Tables']
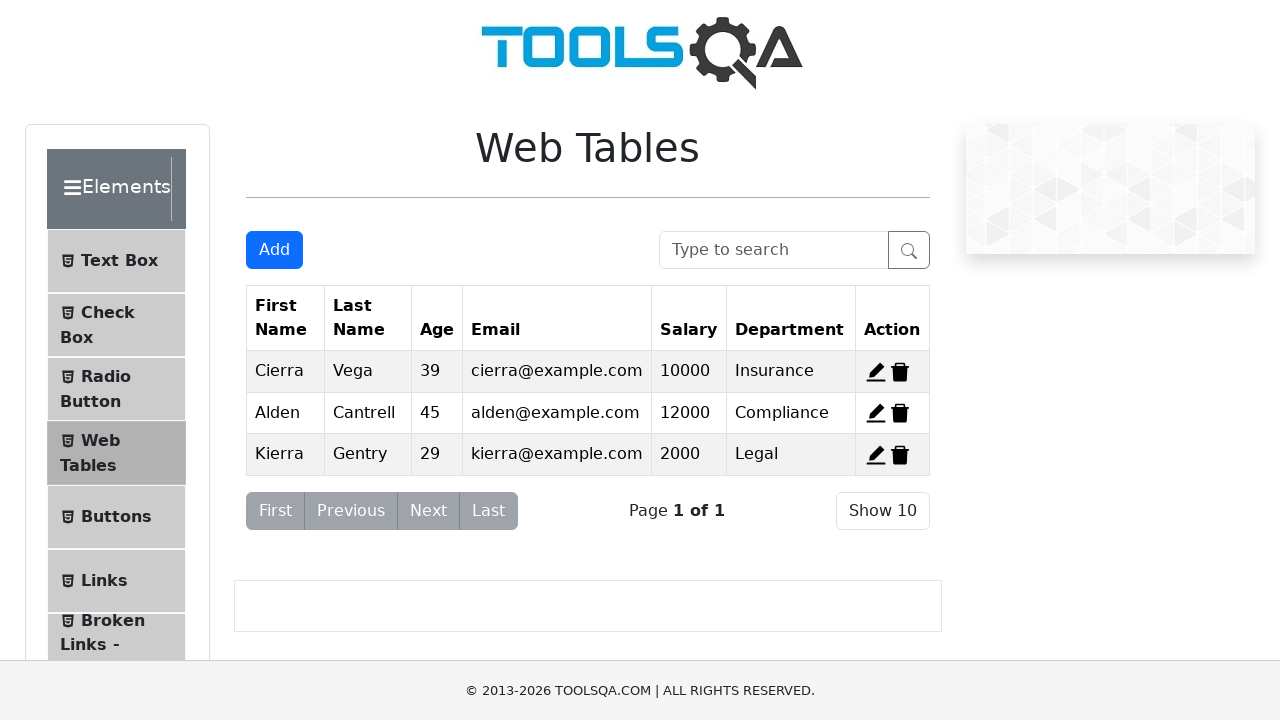

Clicked Add button to create new record at (274, 250) on #addNewRecordButton
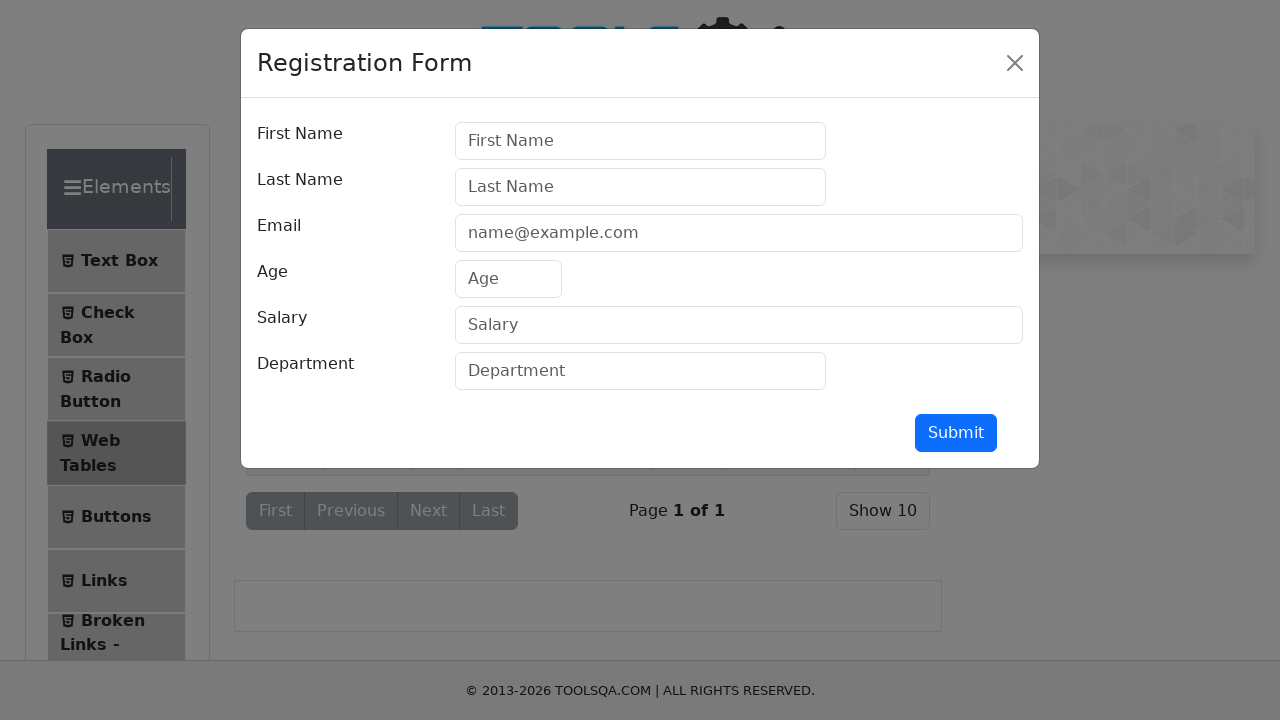

Filled first name field with 'Fanel' on #firstName
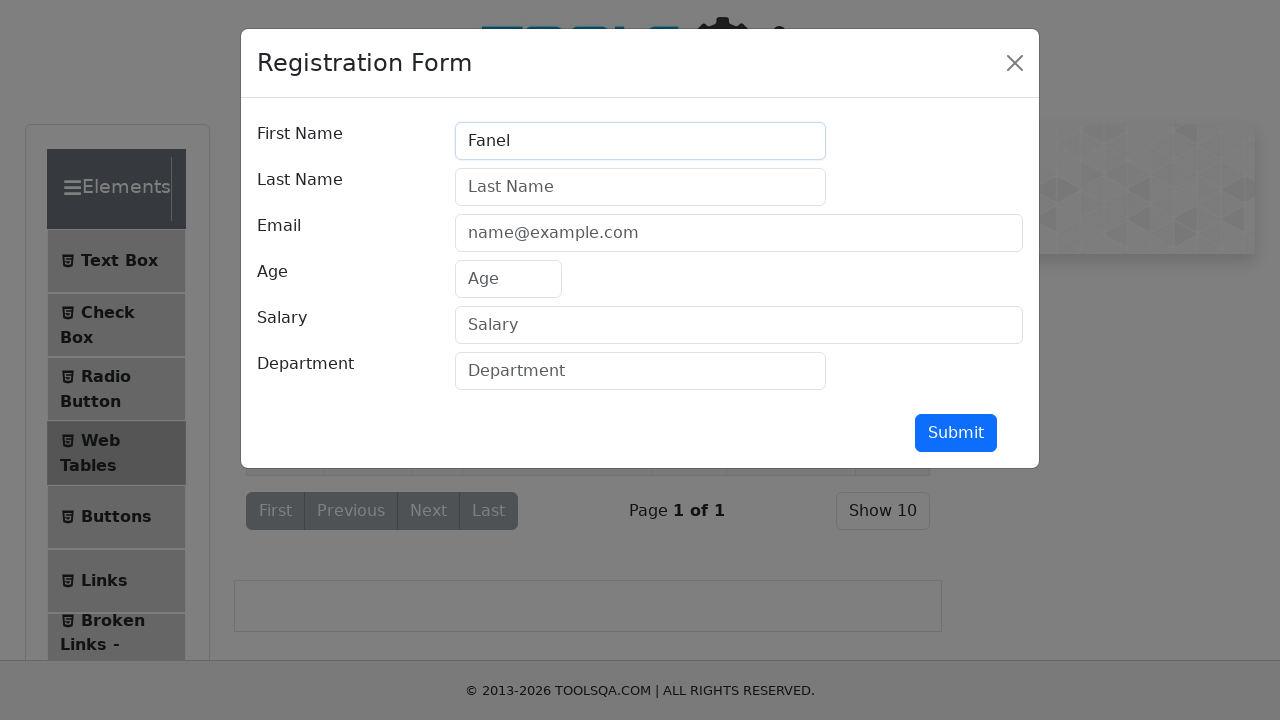

Filled last name field with 'Sandu' on #lastName
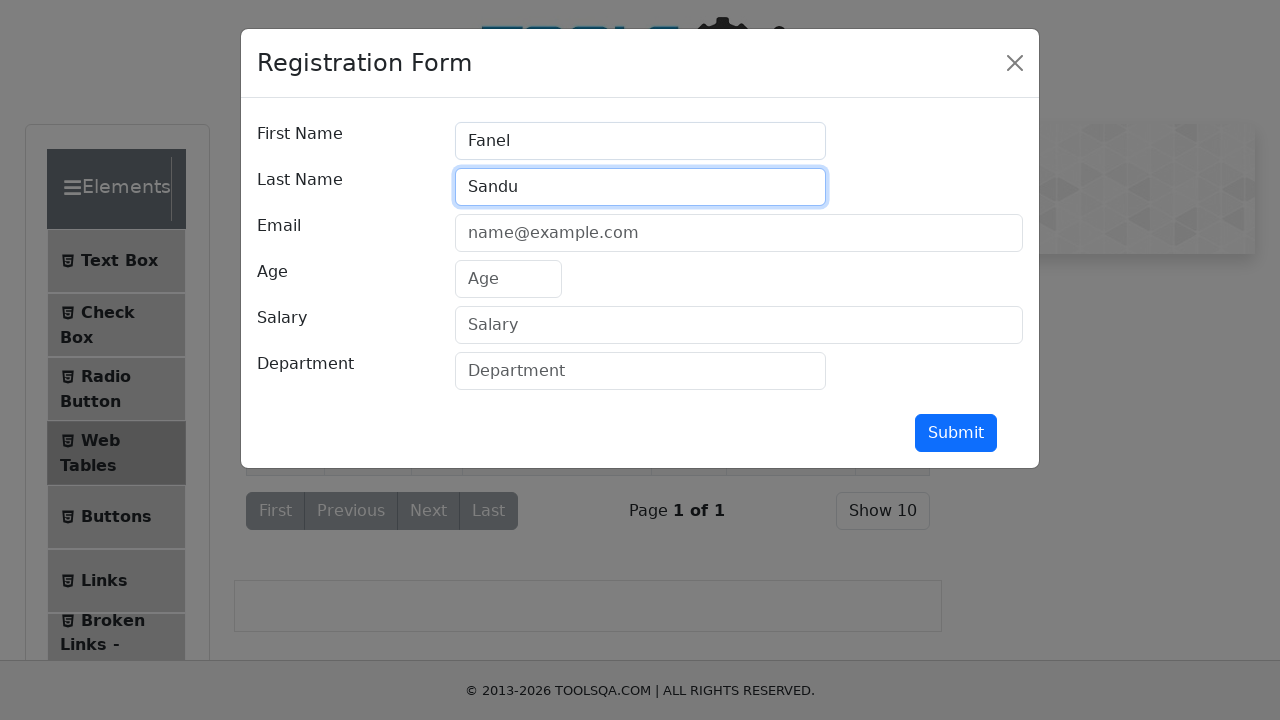

Filled email field with 'fanel.sandu@email.com' on #userEmail
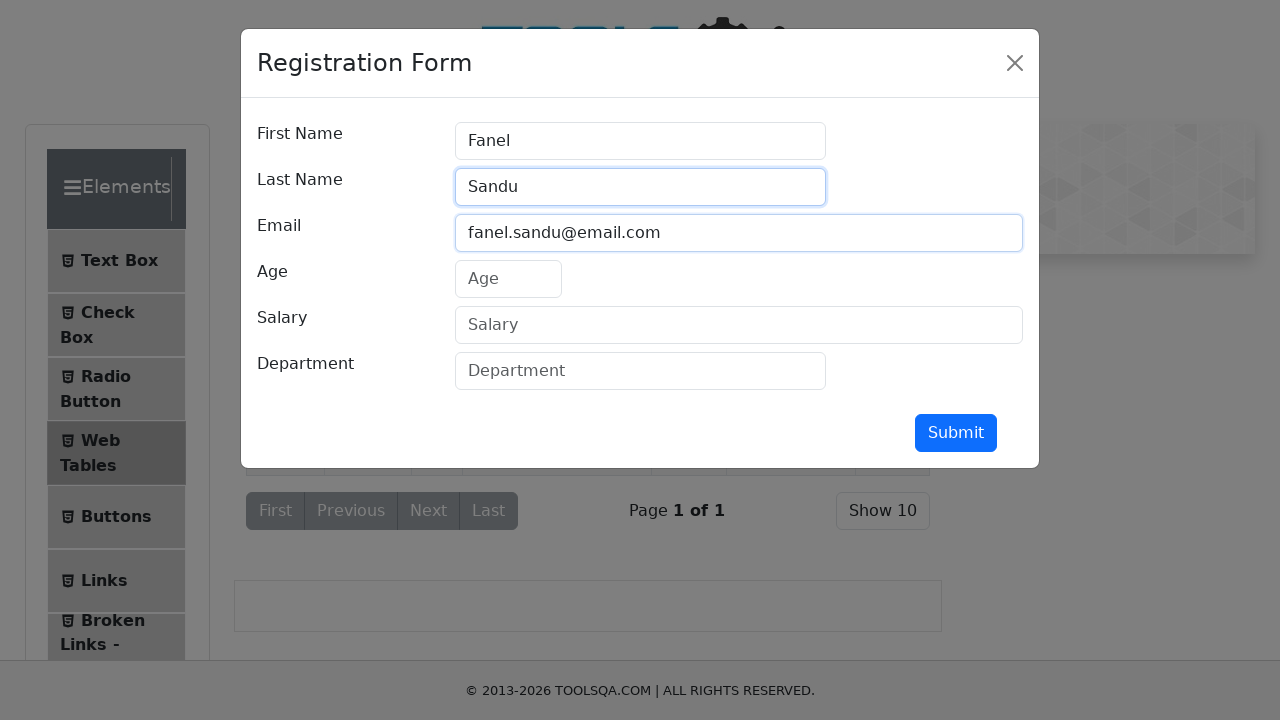

Filled age field with '22' on #age
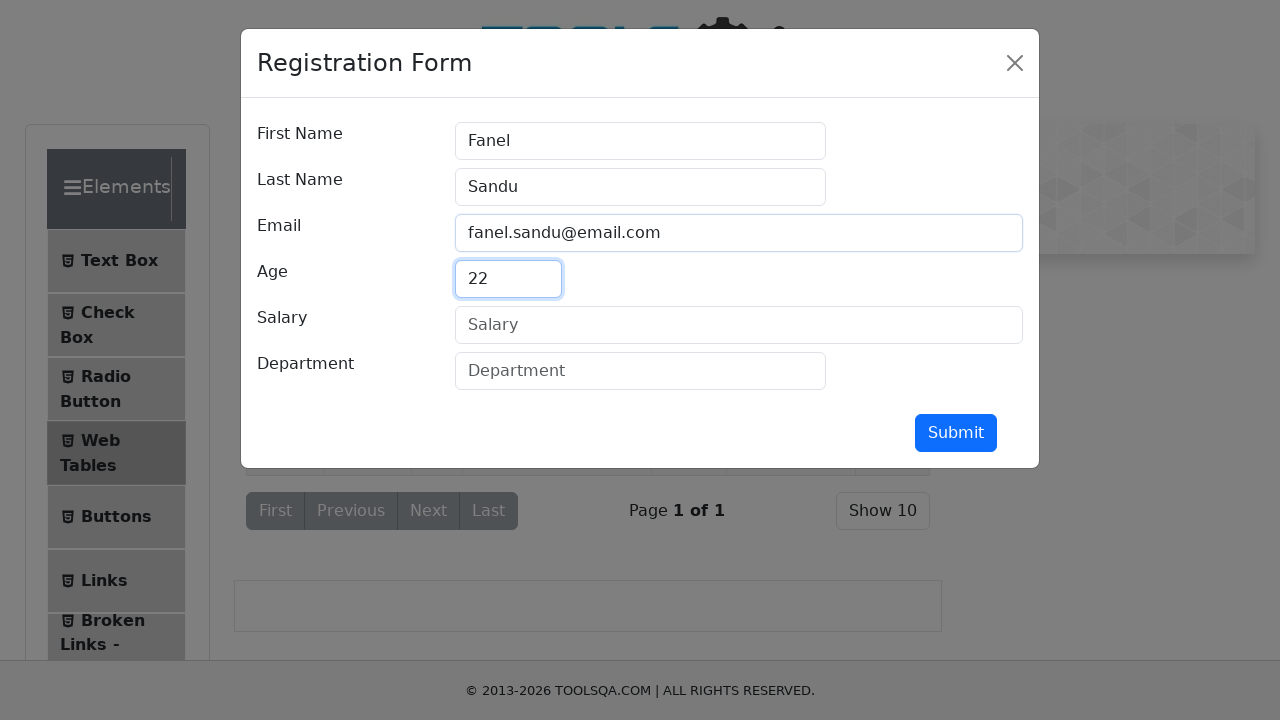

Filled salary field with '5000' on #salary
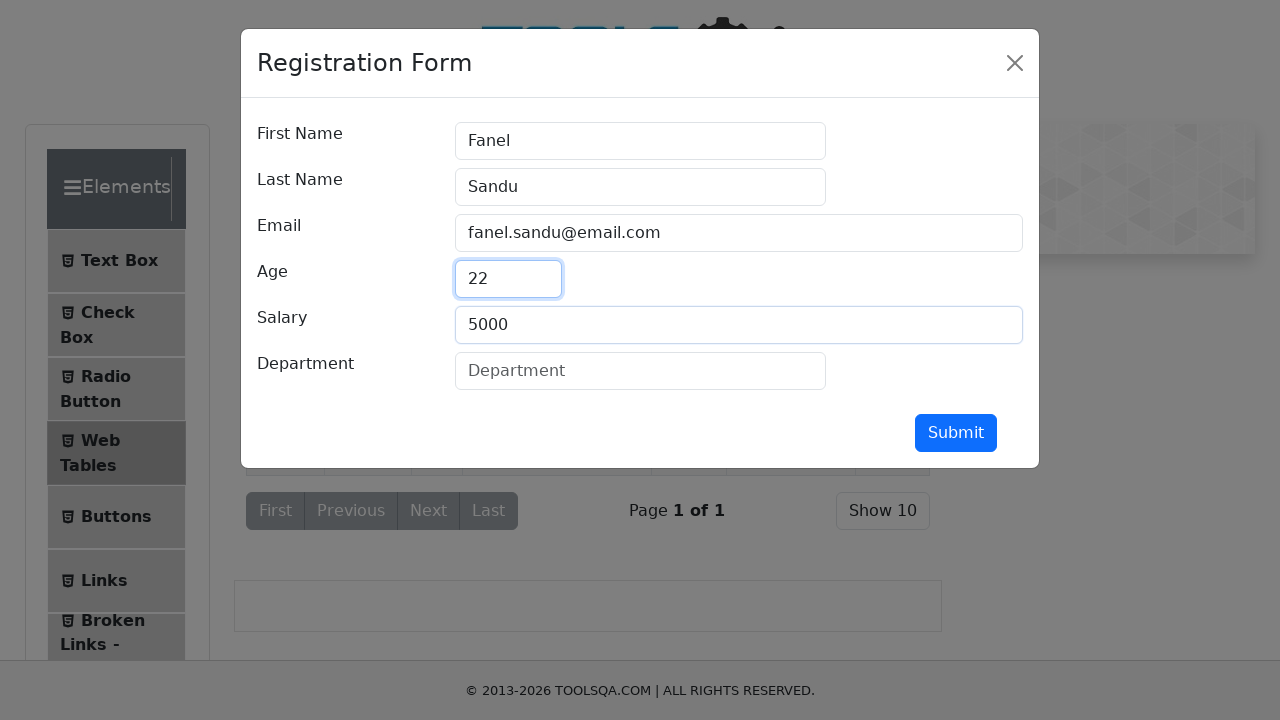

Filled department field with 'IT' on #department
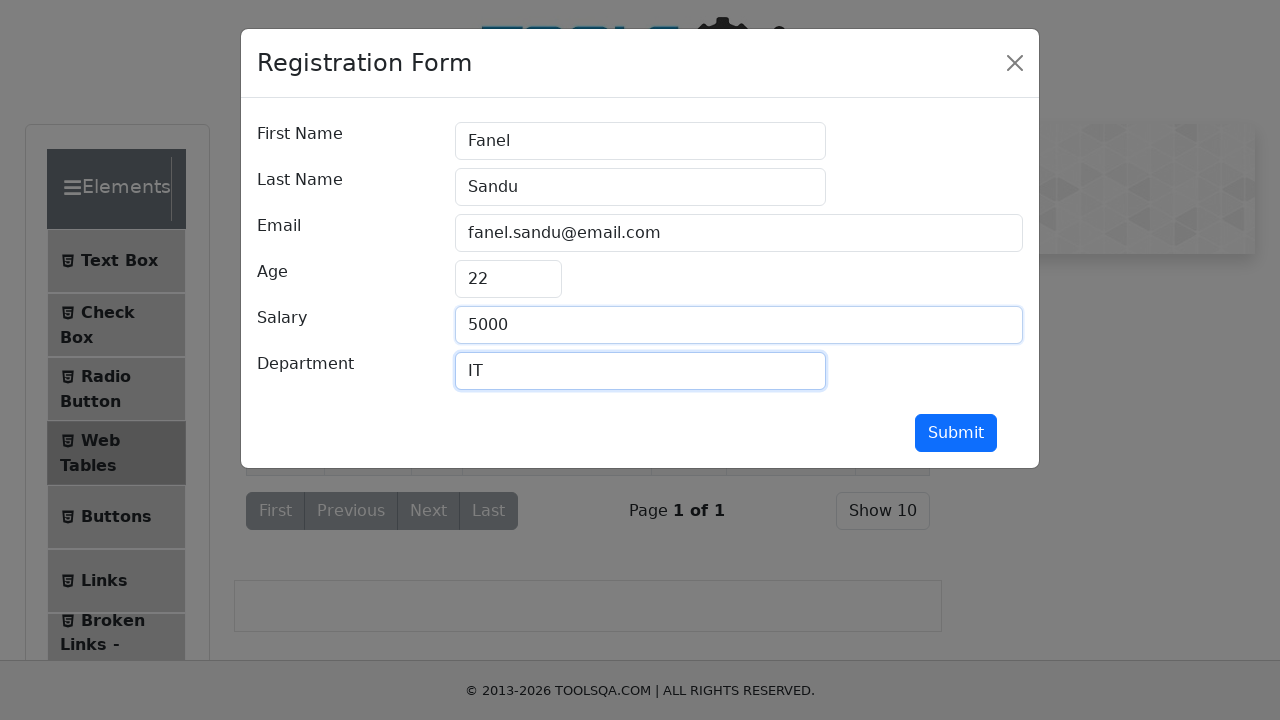

Submitted new record form at (956, 433) on #submit
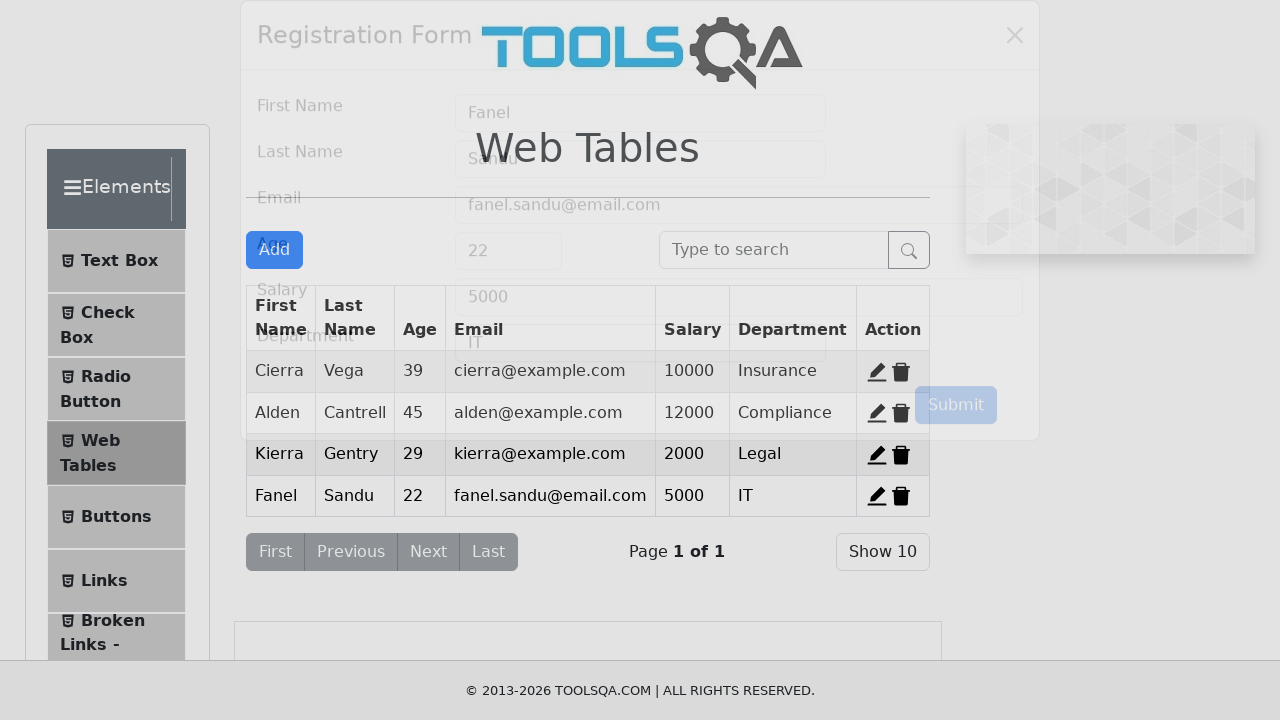

Clicked edit button for record 4 at (877, 496) on #edit-record-4
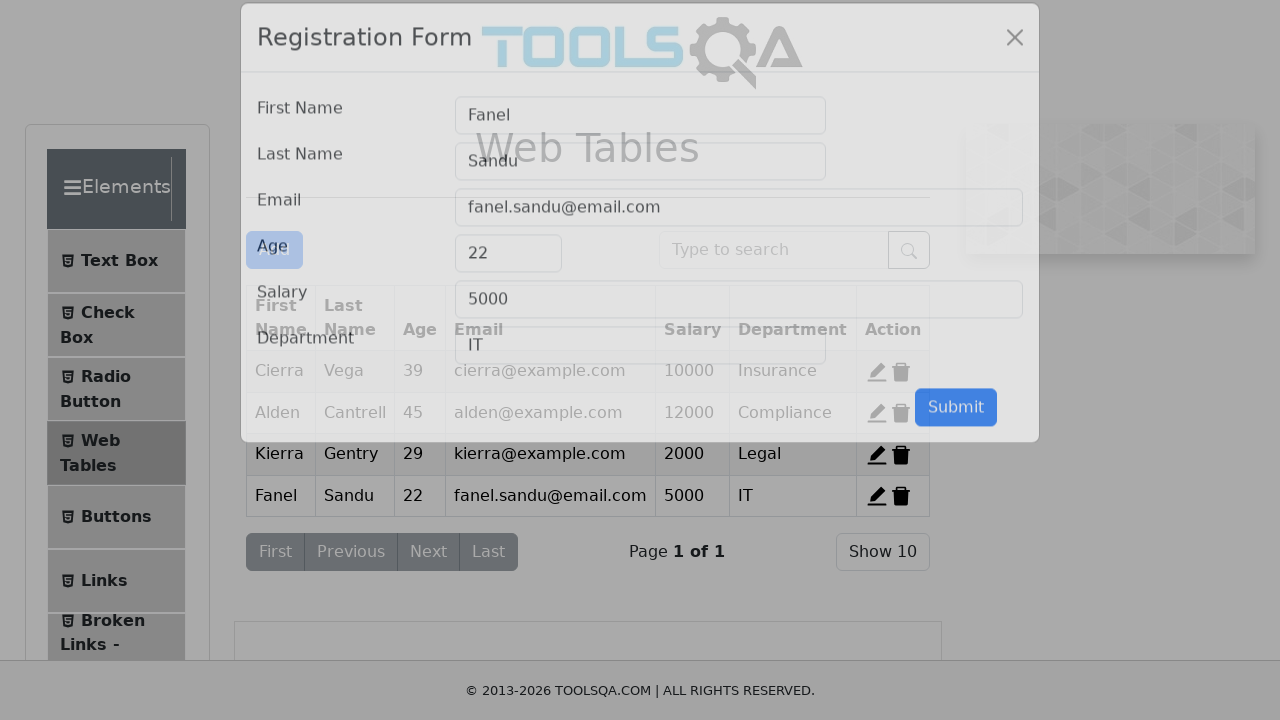

Edited first name to 'Mihai' on #firstName
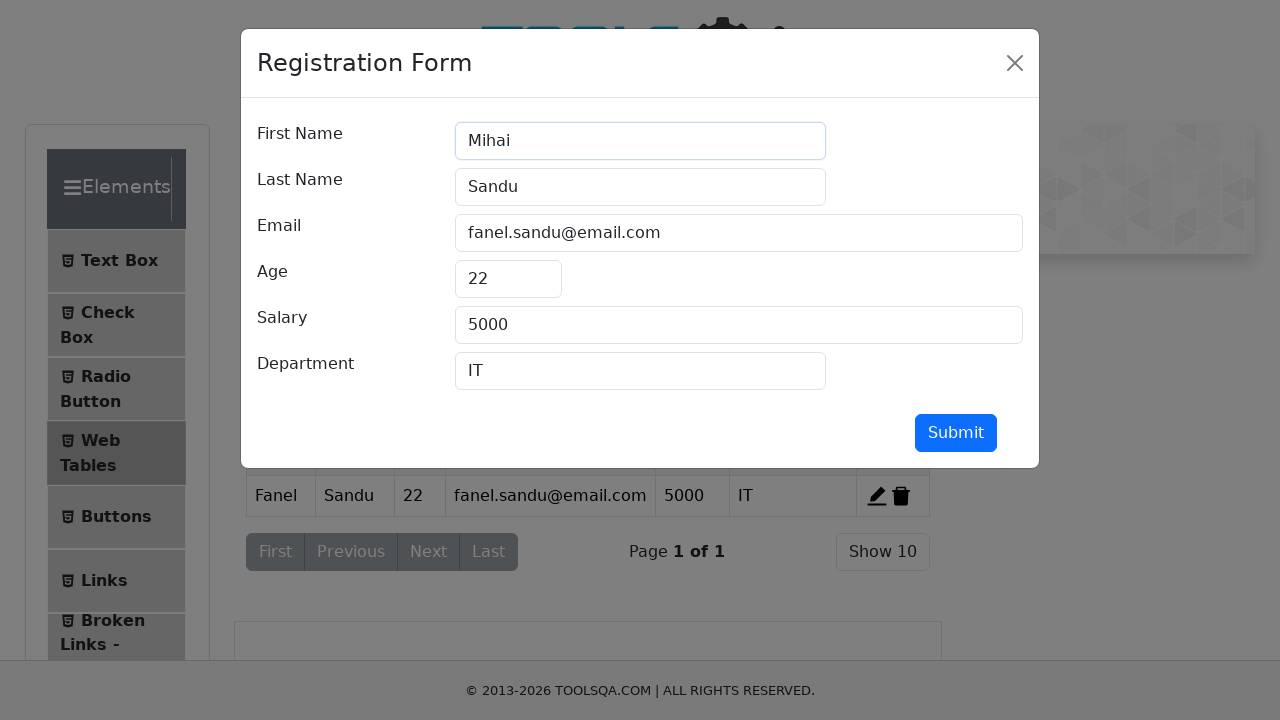

Edited last name to 'Kerucov' on #lastName
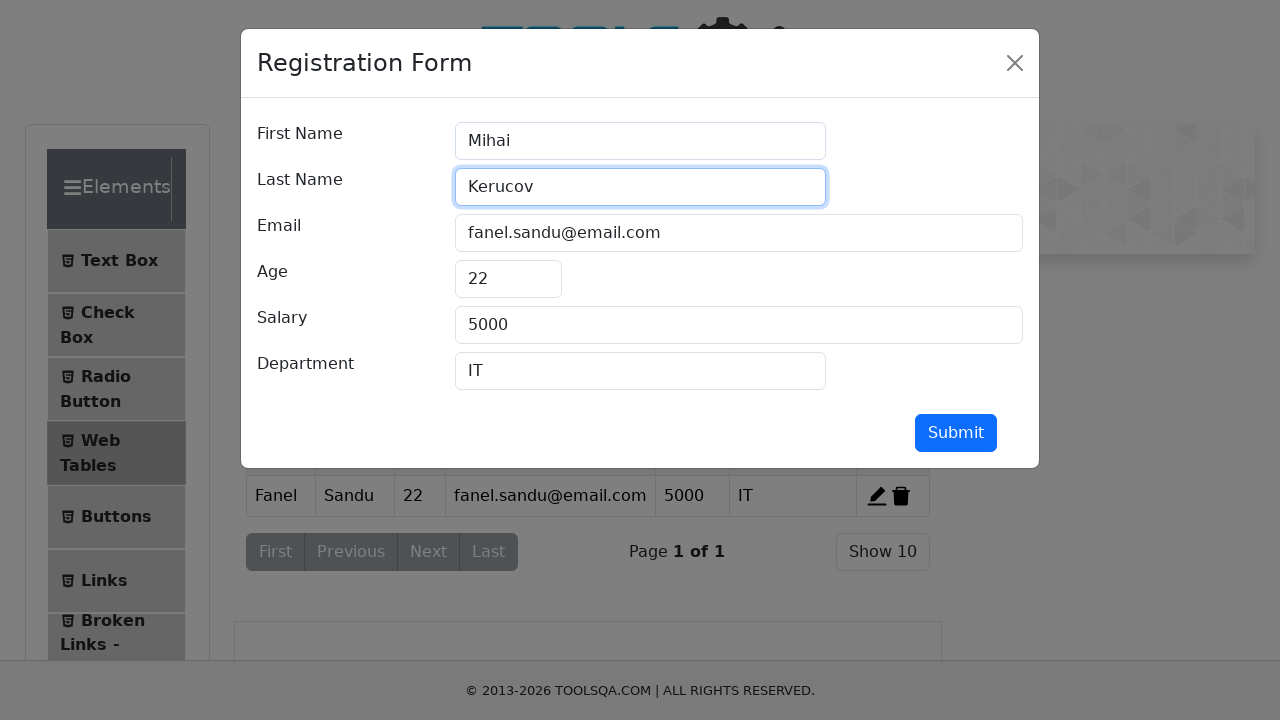

Edited email to 'mihai.kerucov@email.com' on #userEmail
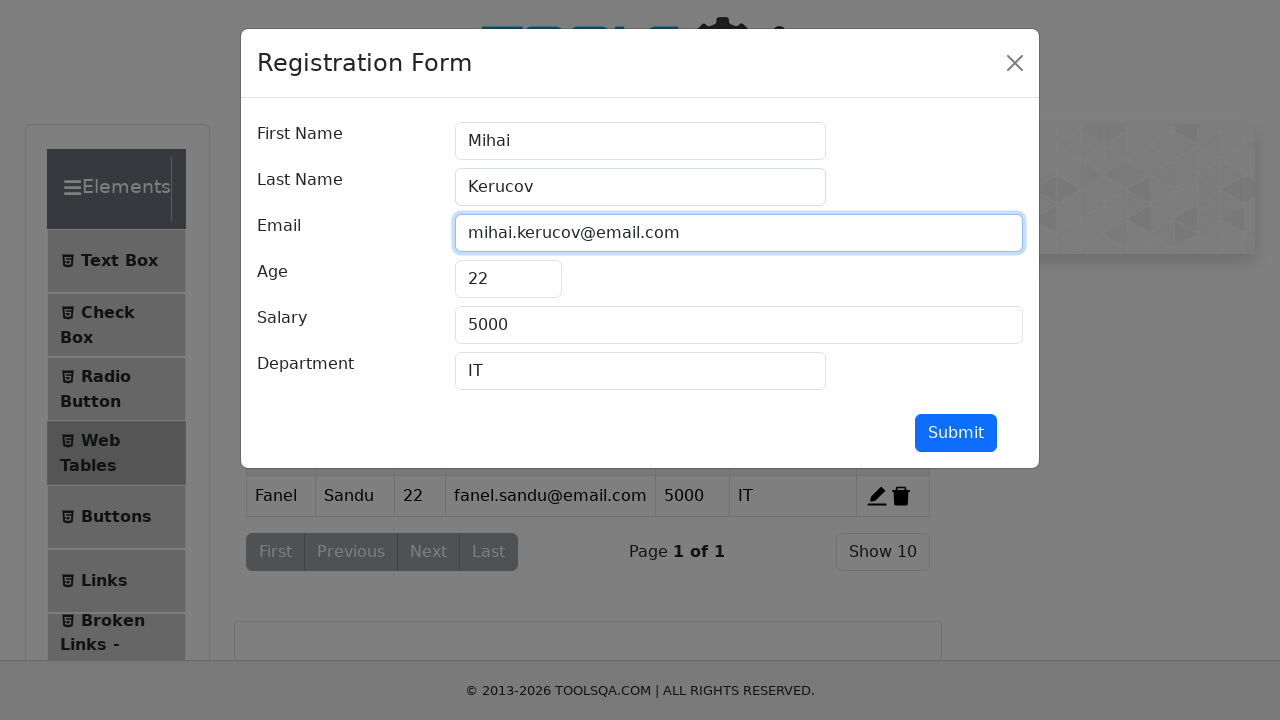

Edited age to '55' on #age
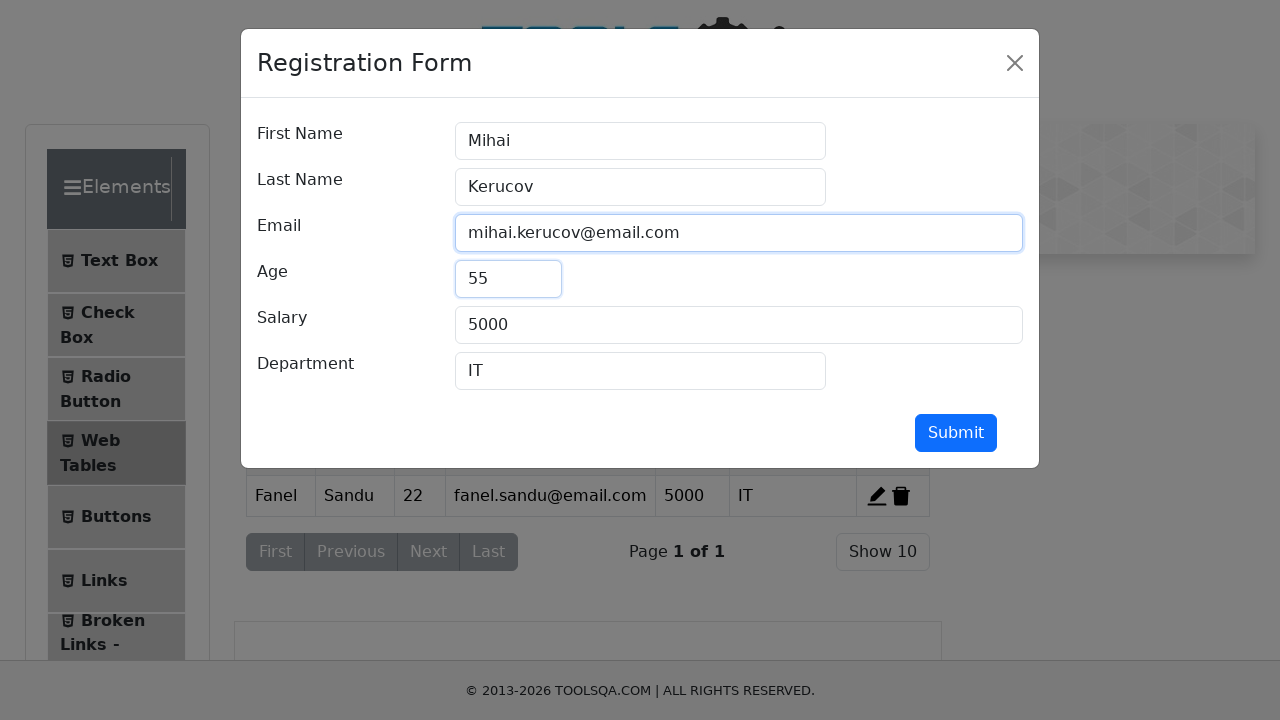

Edited salary to '11111' on #salary
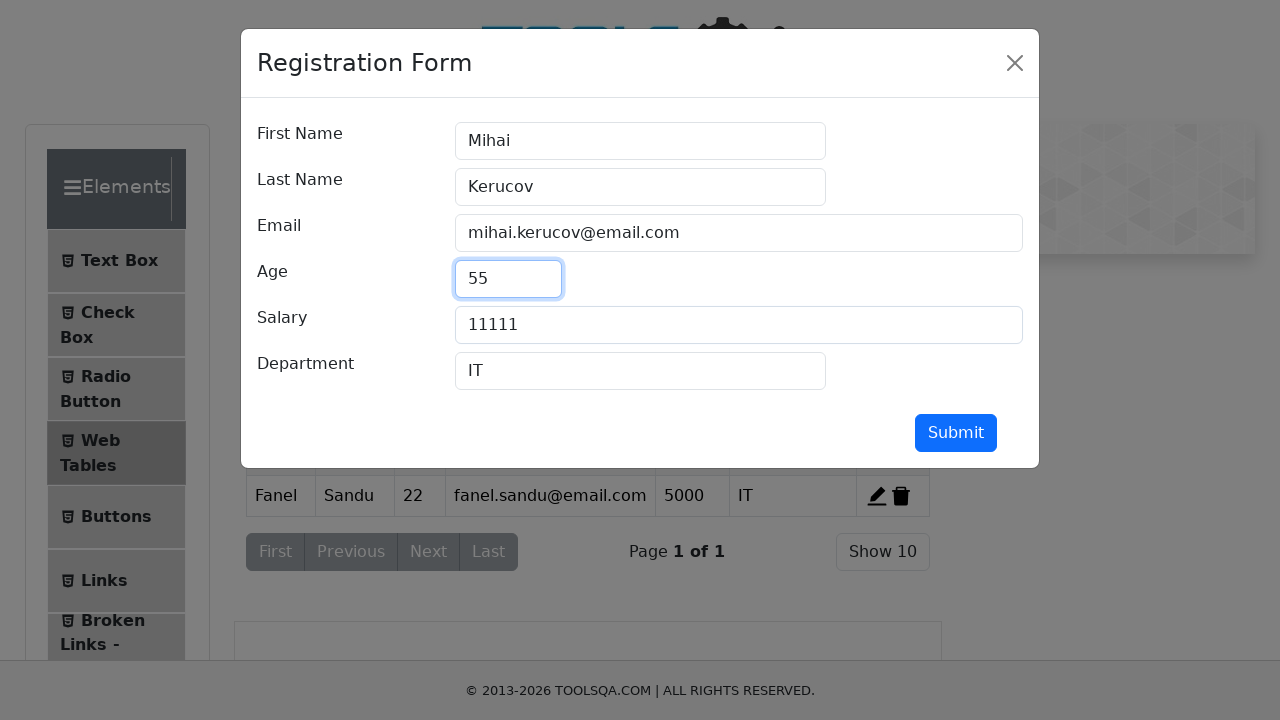

Edited department to 'HR' on #department
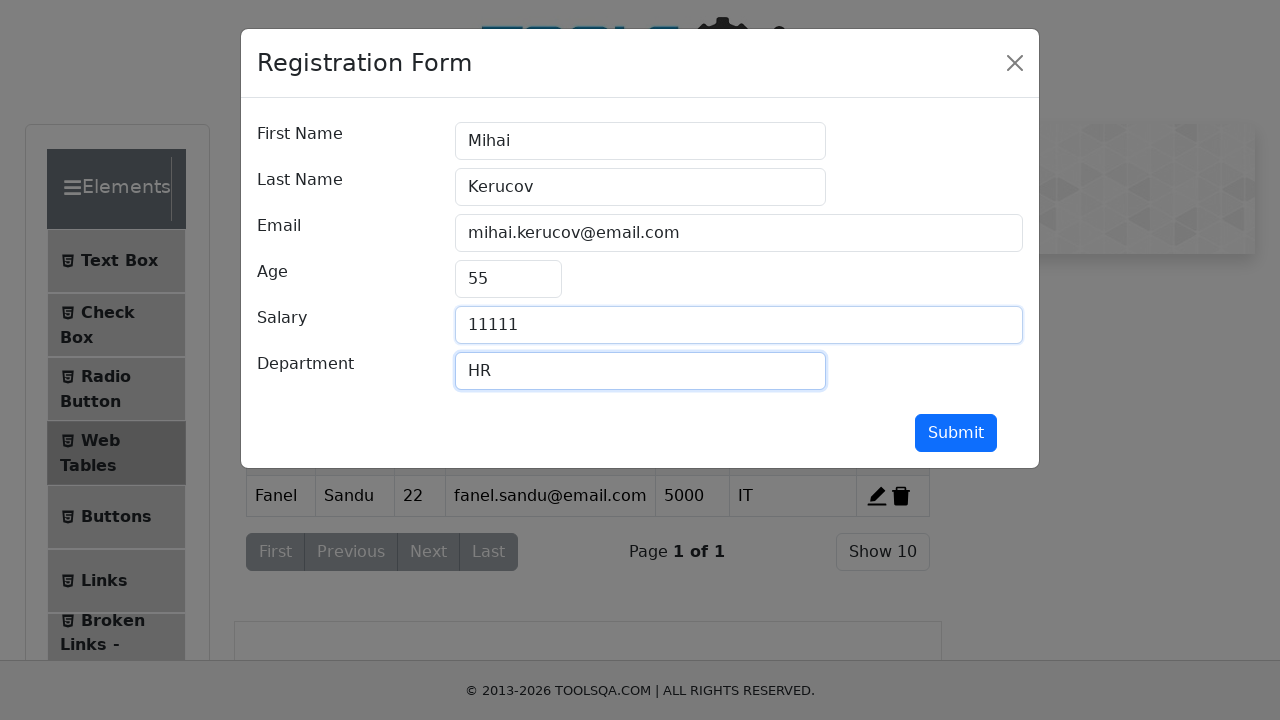

Submitted edited record form at (956, 433) on #submit
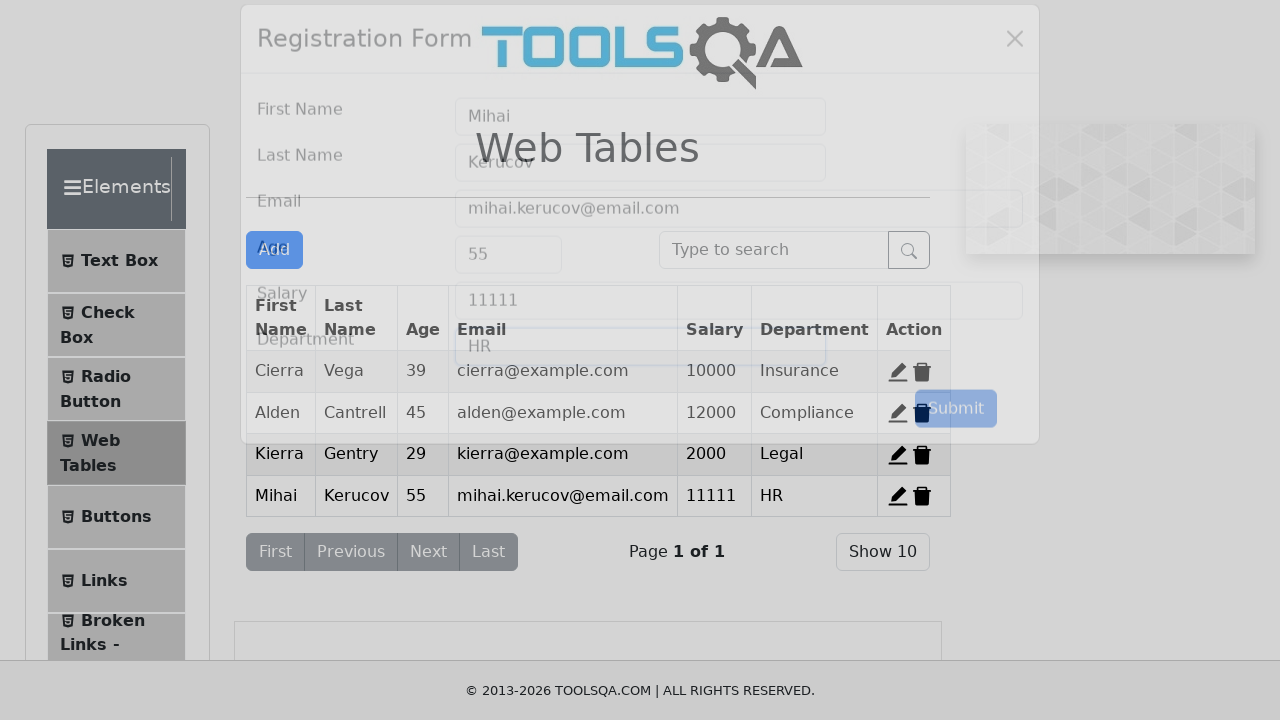

Deleted record 4 at (922, 496) on #delete-record-4
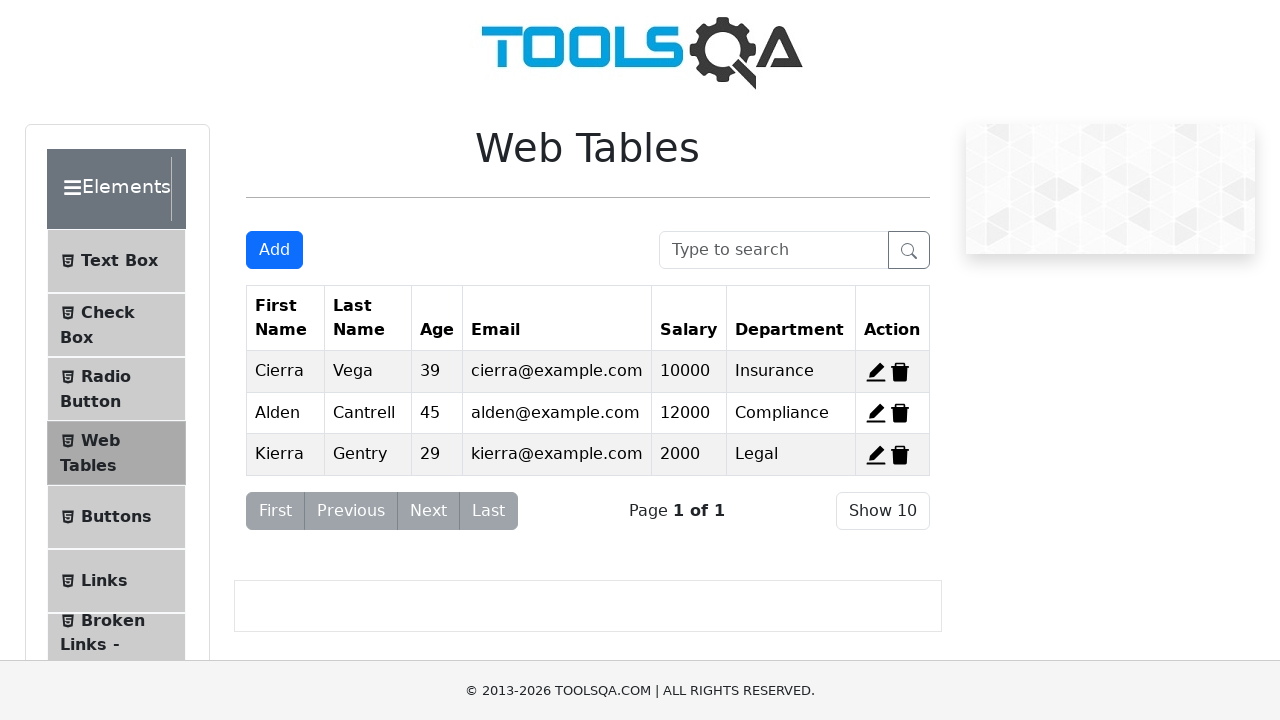

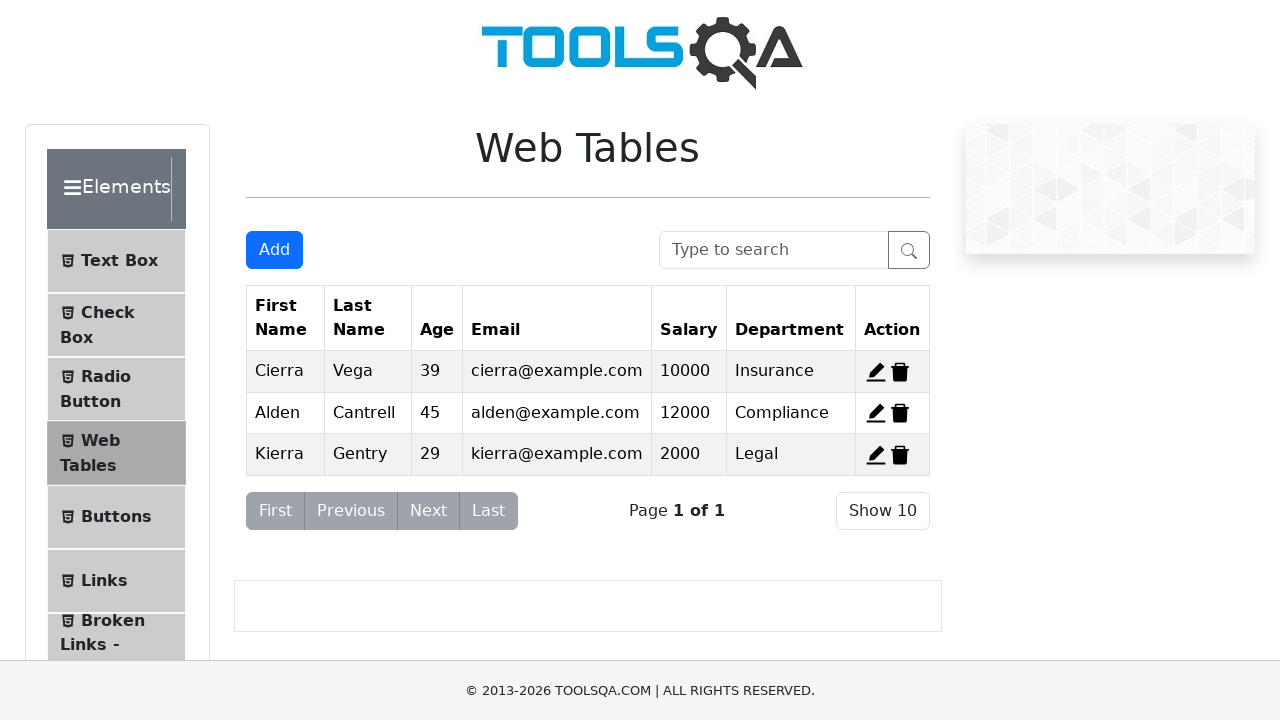